Tests opening a new browser window, switching to it, verifying content, and switching back to main window

Starting URL: https://demoqa.com/browser-windows

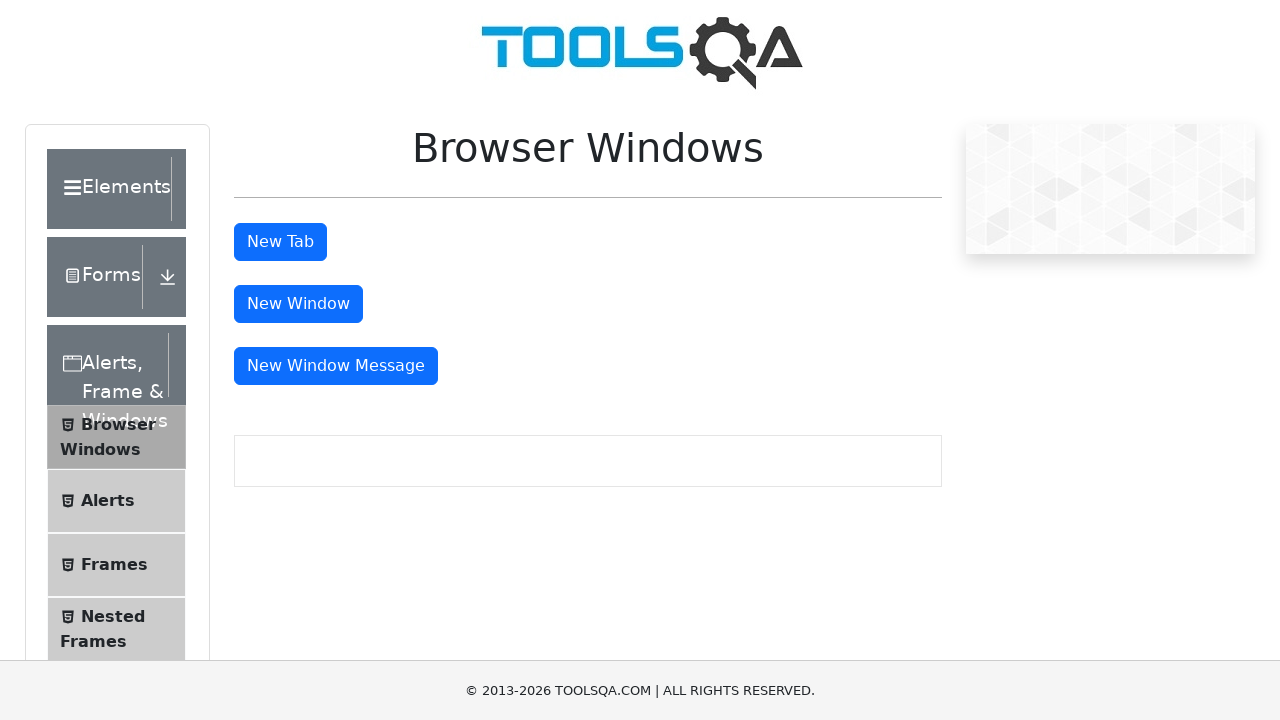

Window button selector became visible on the page
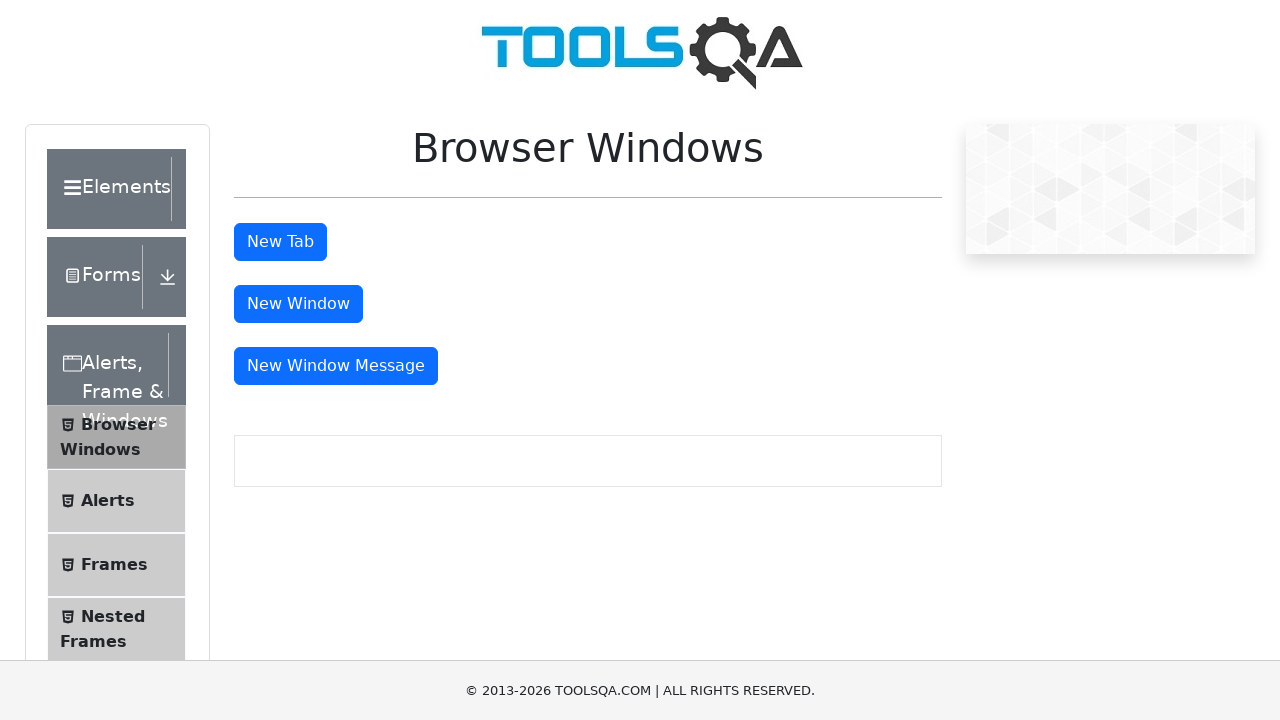

Clicked button to open new browser window at (298, 304) on #windowButton
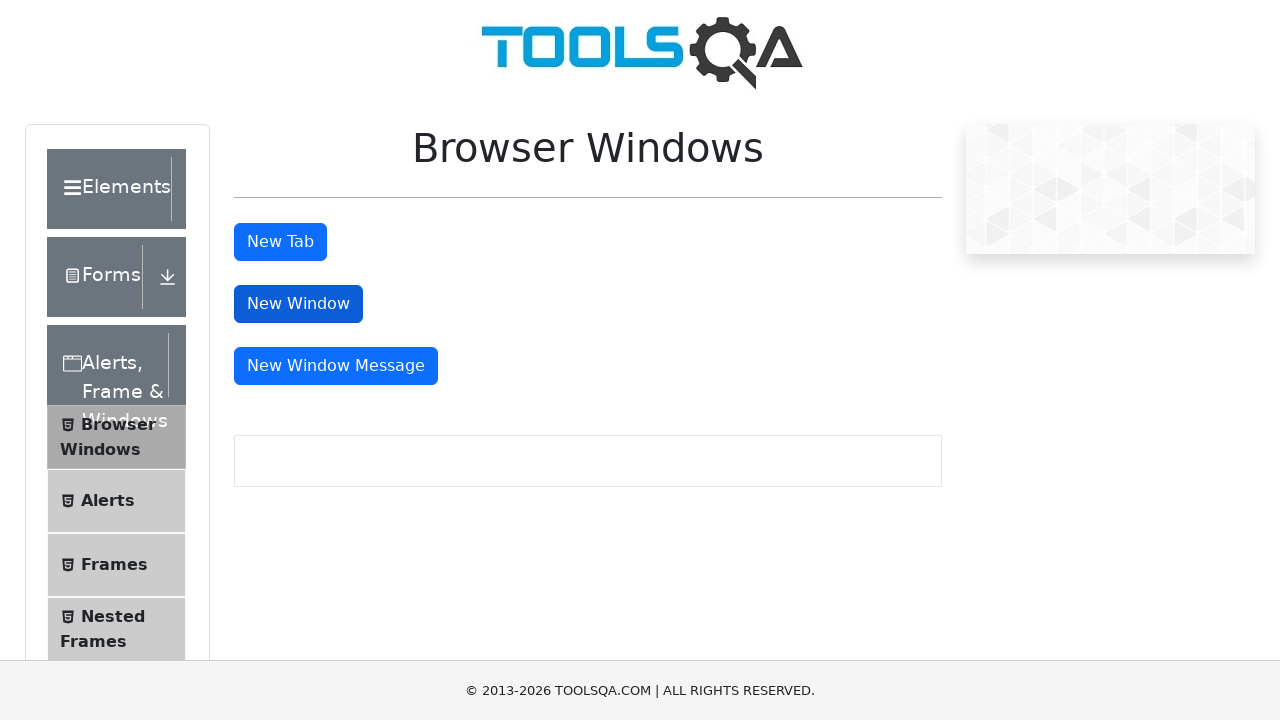

New window opened and page load completed
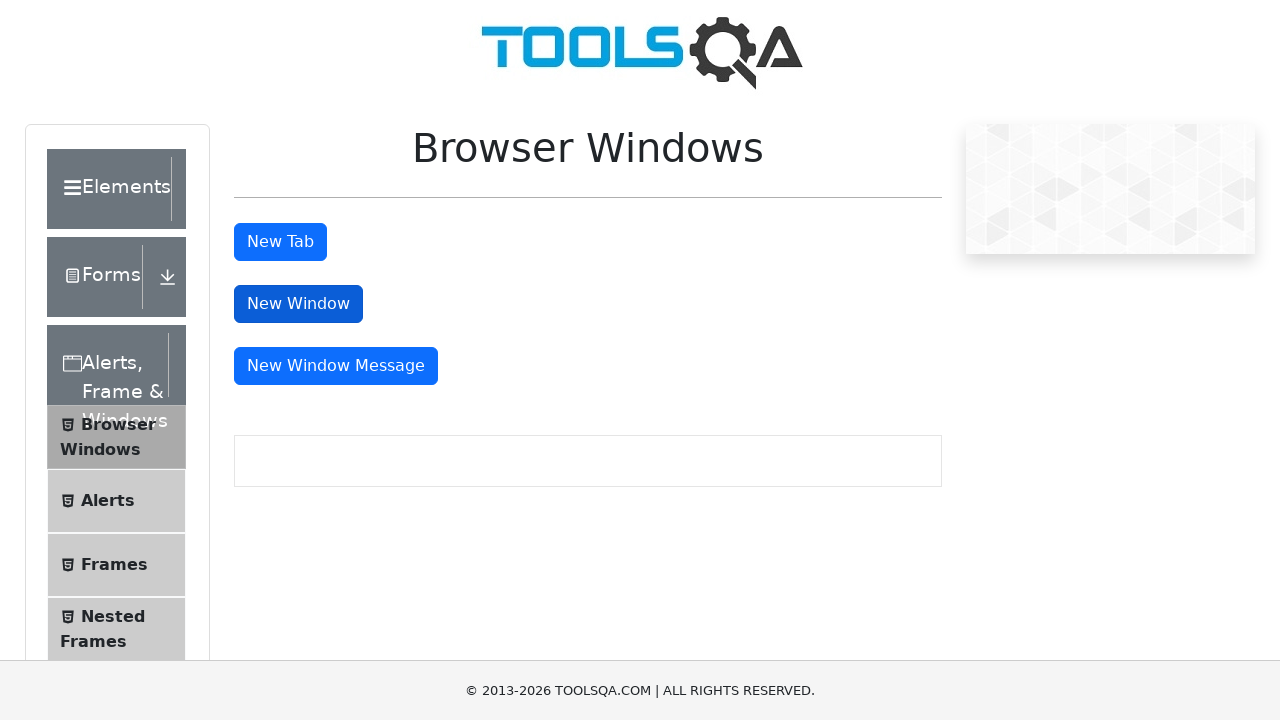

Retrieved sample heading text from new window
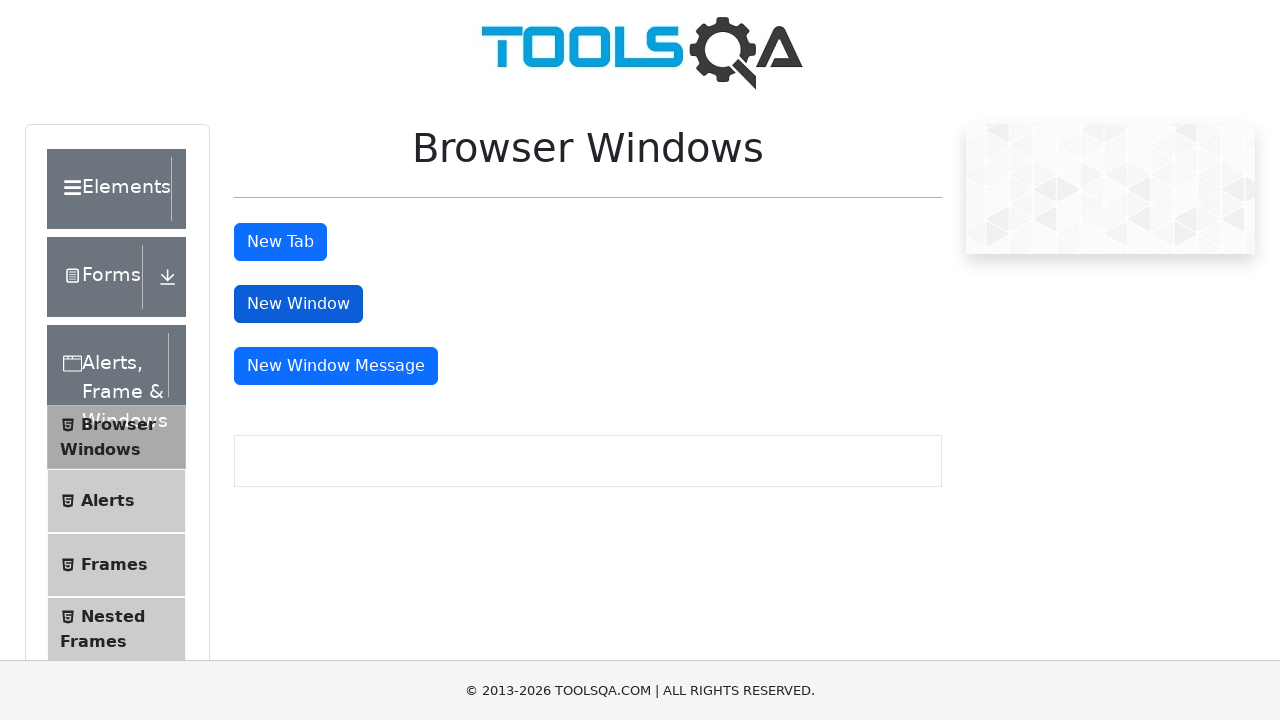

Verified that new window contains expected sample page heading text
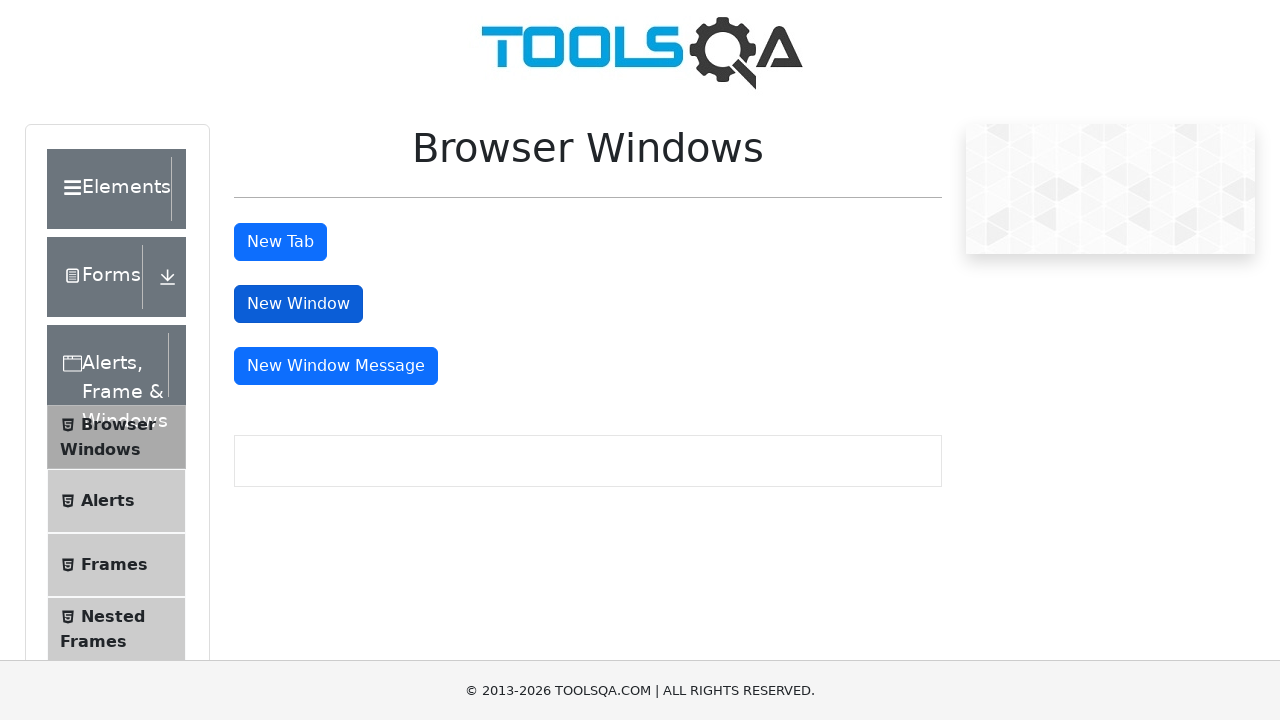

Closed new browser window and switched back to main window
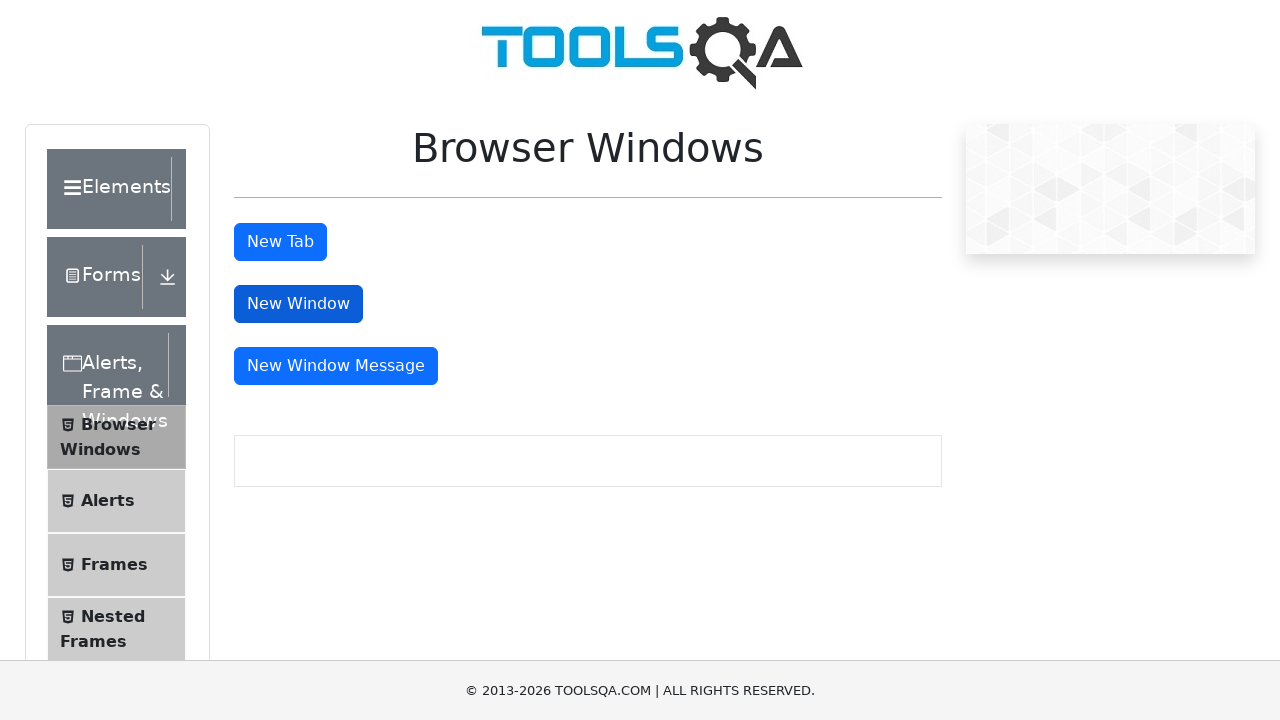

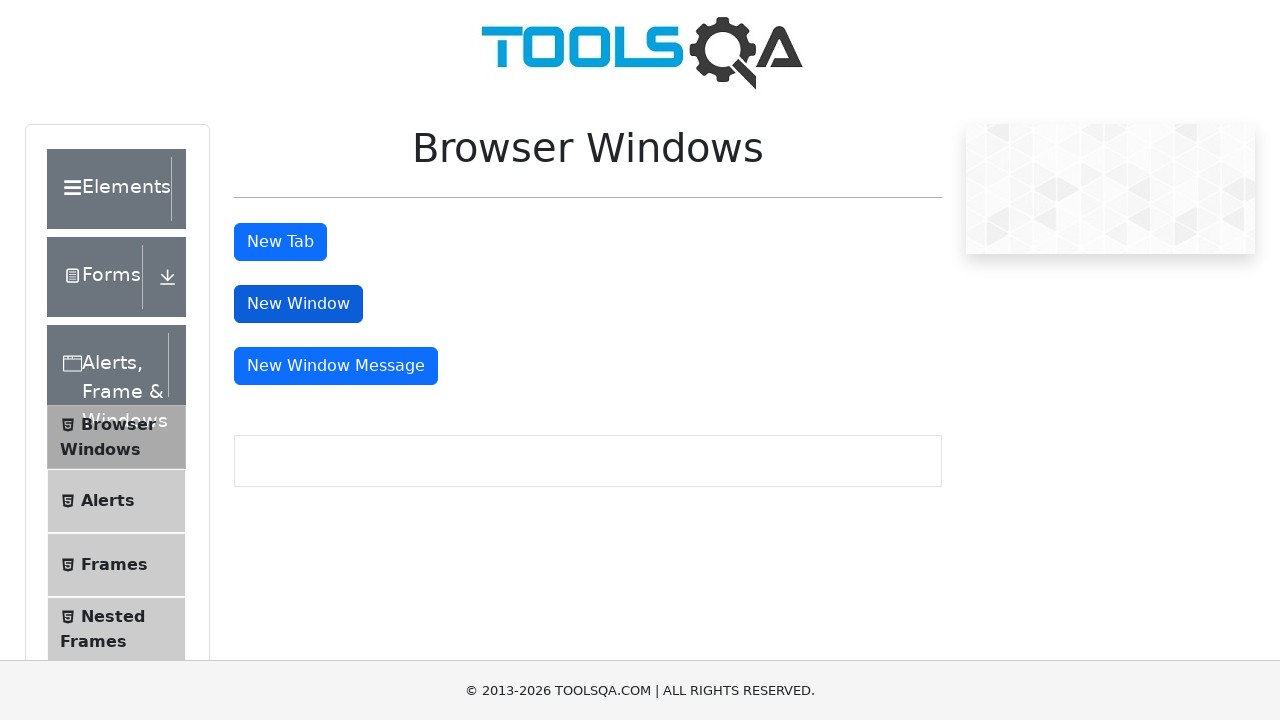